Tests clicking a link and verifies navigation to the correct page by checking the h1 text and URL

Starting URL: https://kristinek.github.io/site/examples/actions

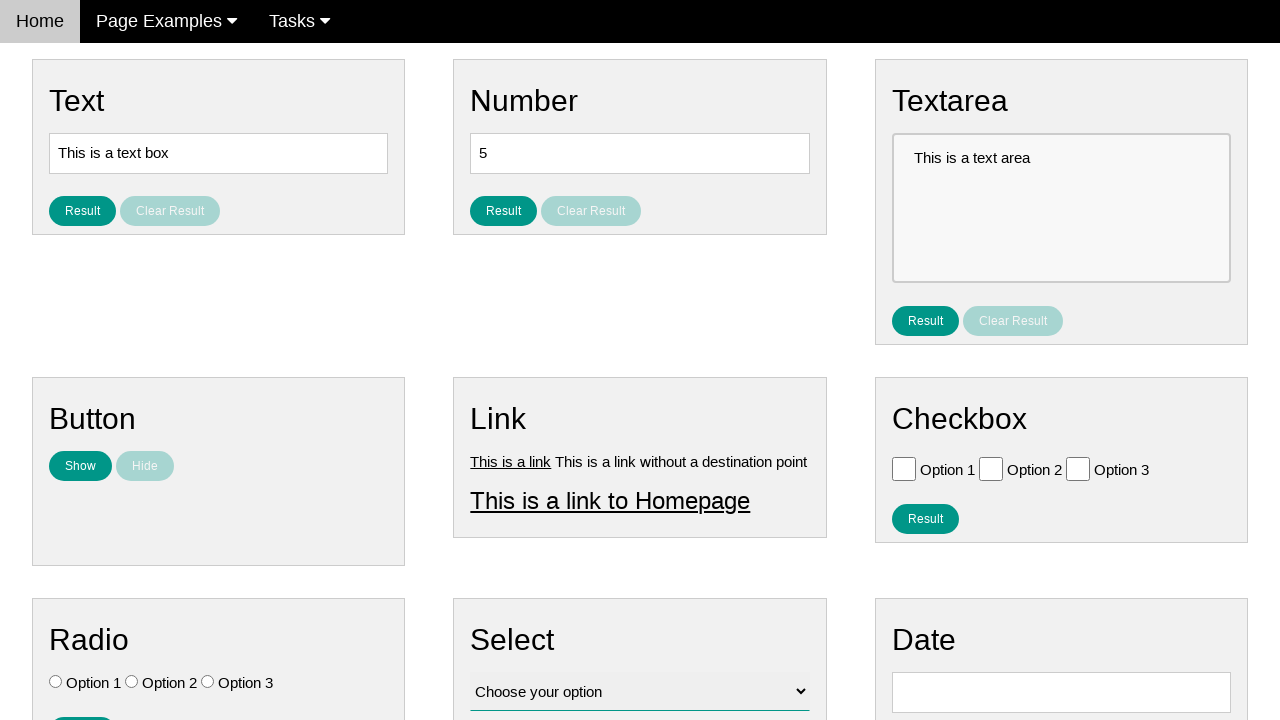

Clicked on Link 1 at (511, 461) on a[title='Link 1']
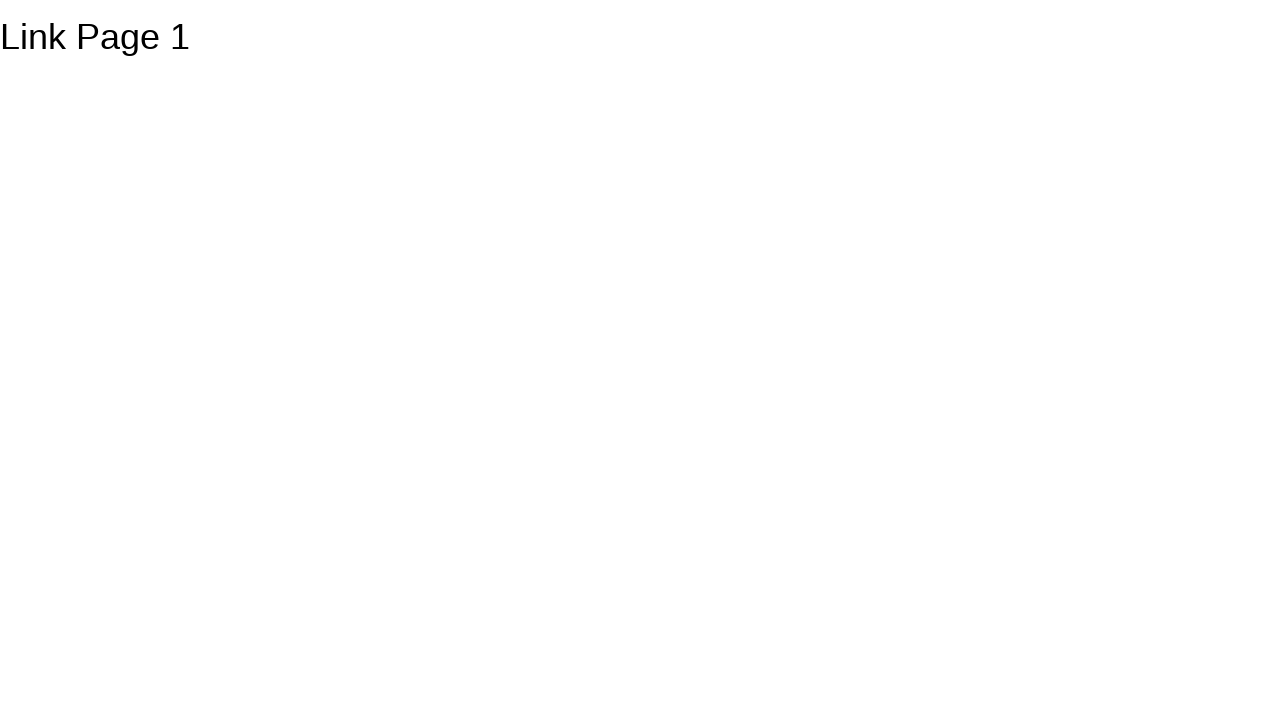

Waited for h1 element to load after navigation
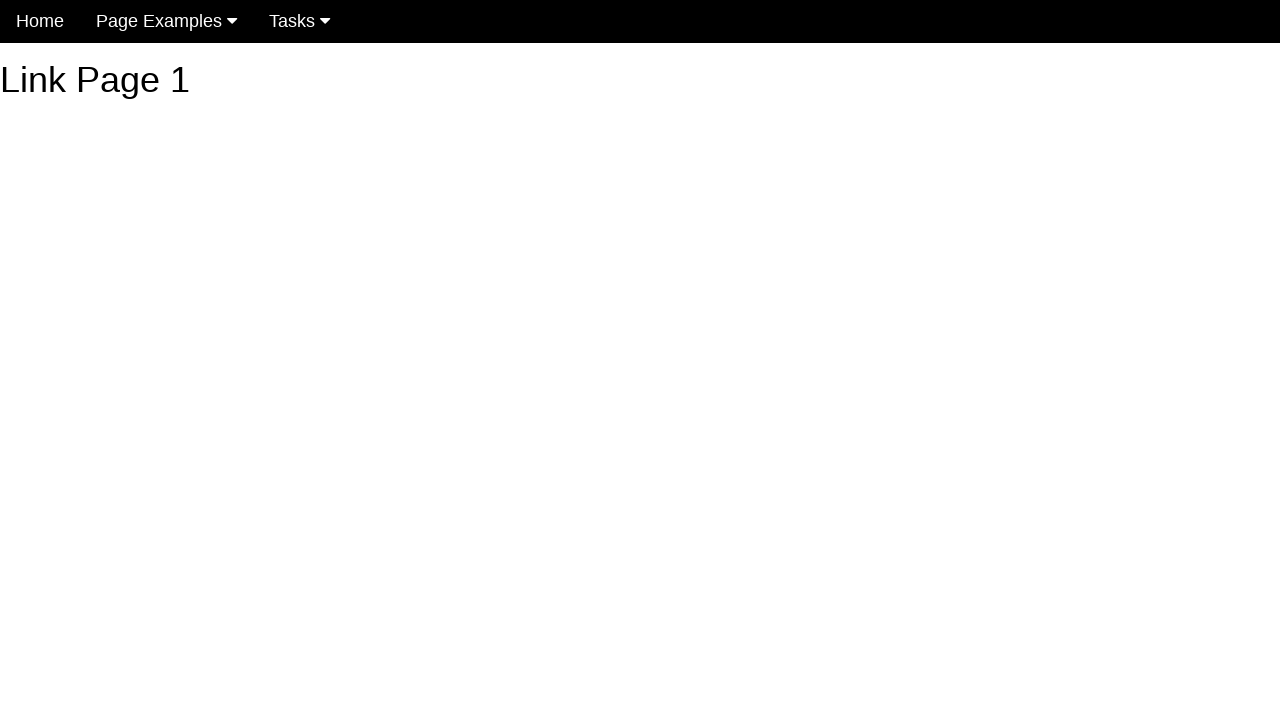

Retrieved h1 text content: 'Link Page 1'
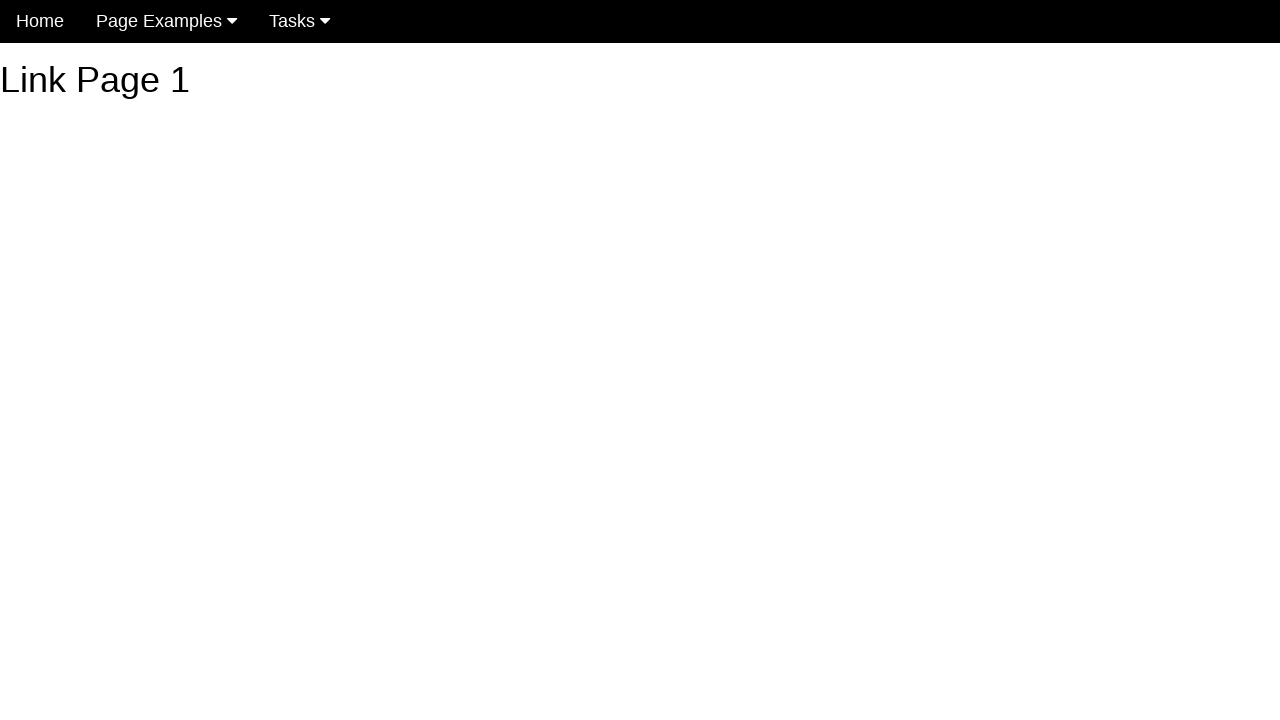

Verified h1 text is 'Link Page 1'
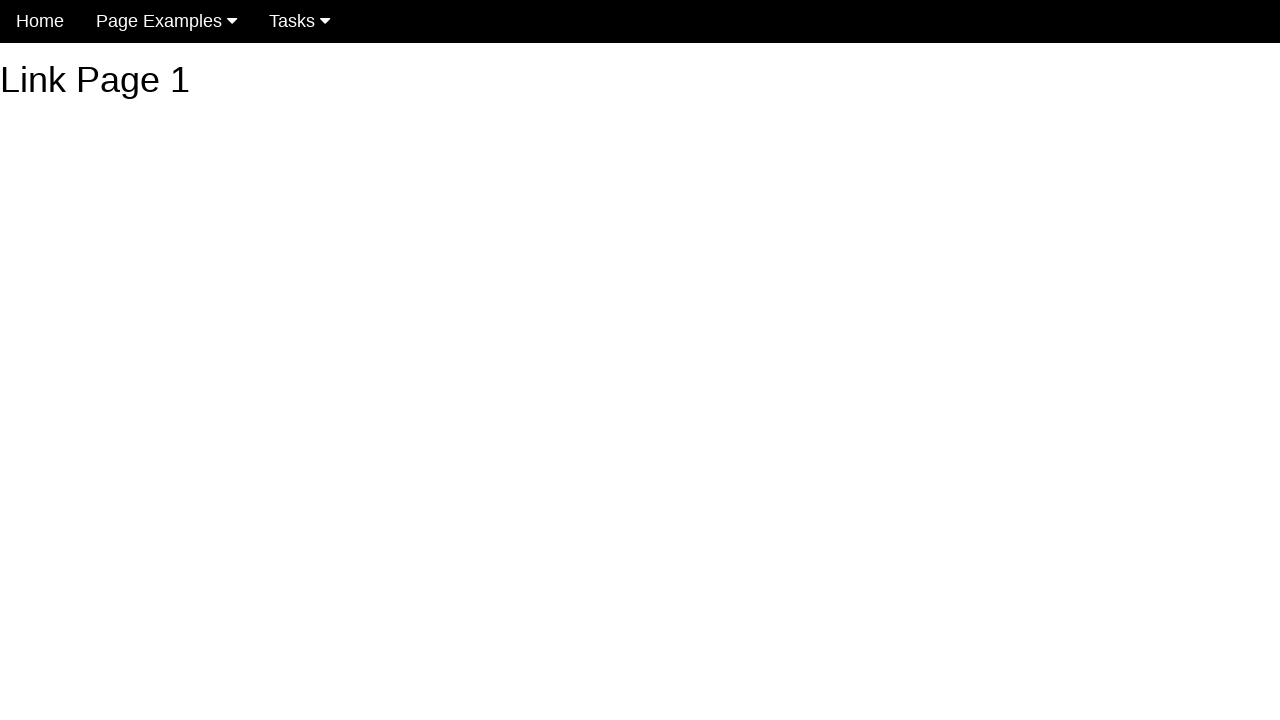

Verified current URL is 'https://kristinek.github.io/site/examples/link1'
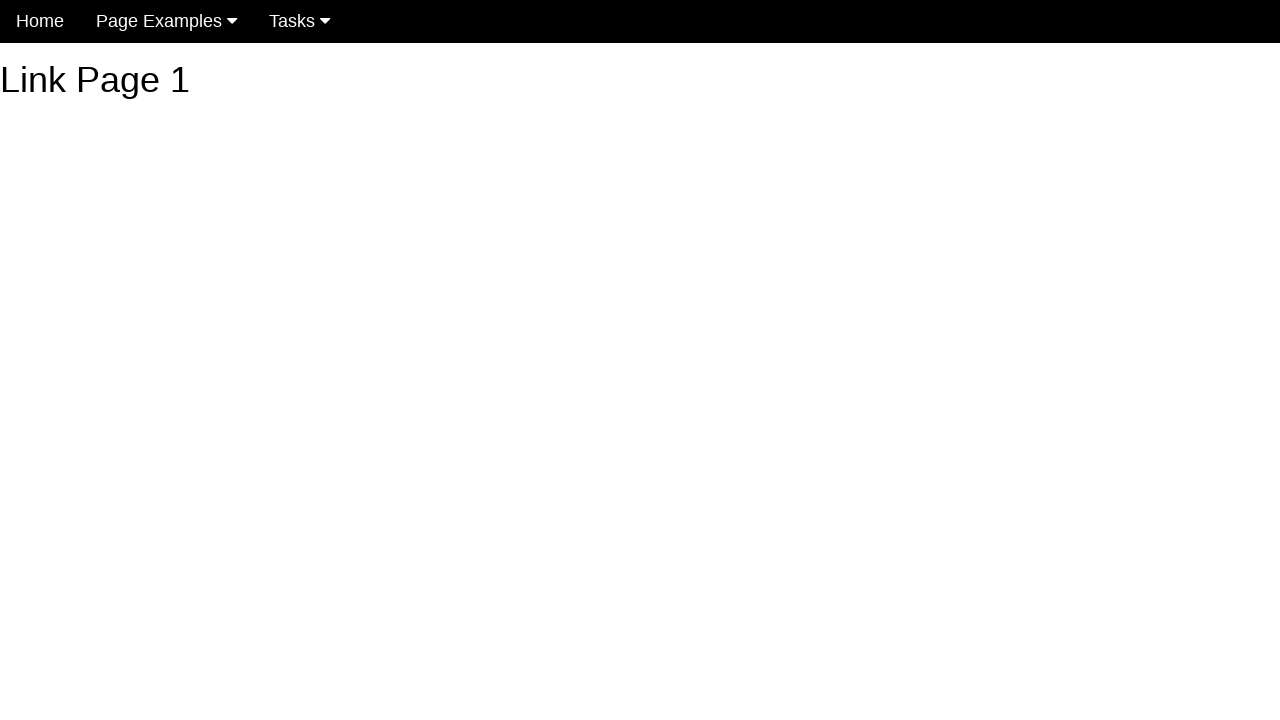

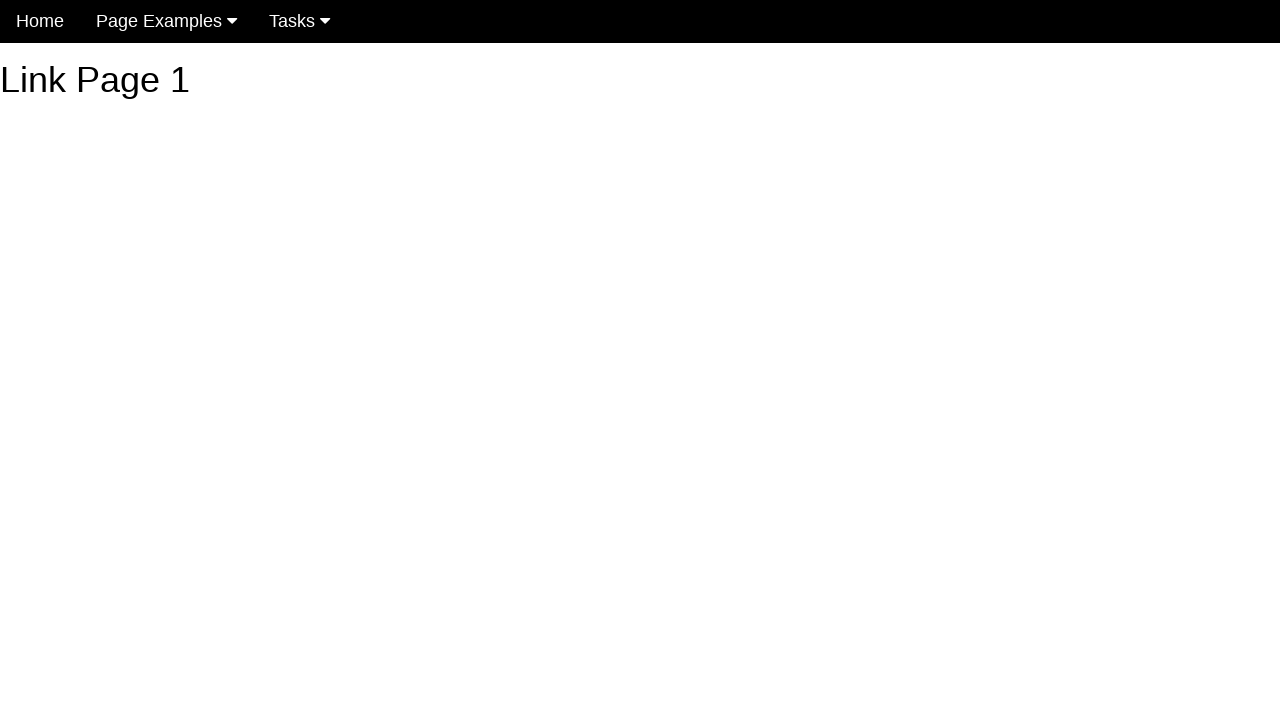